Tests the forgot password form by filling in an email address and submitting the form to request password reset instructions.

Starting URL: https://practice.expandtesting.com/forgot-password

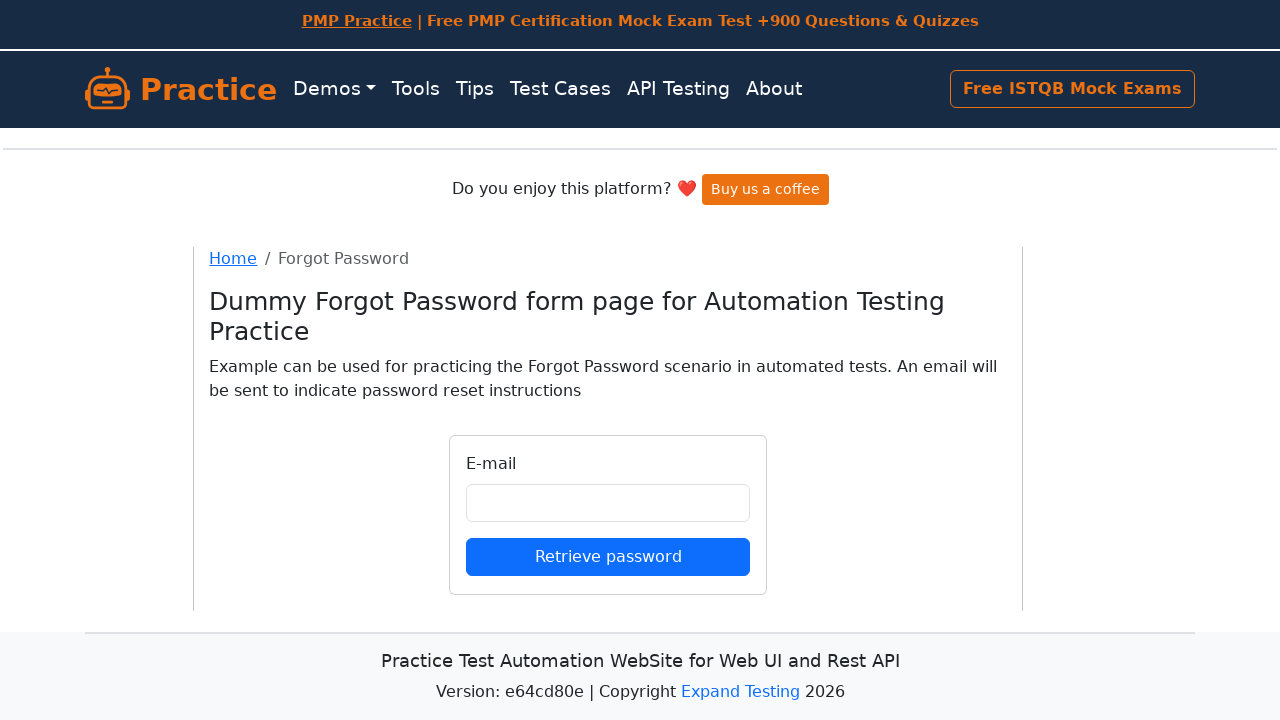

Filled email field with 'john.smith247@example.com' on input#email
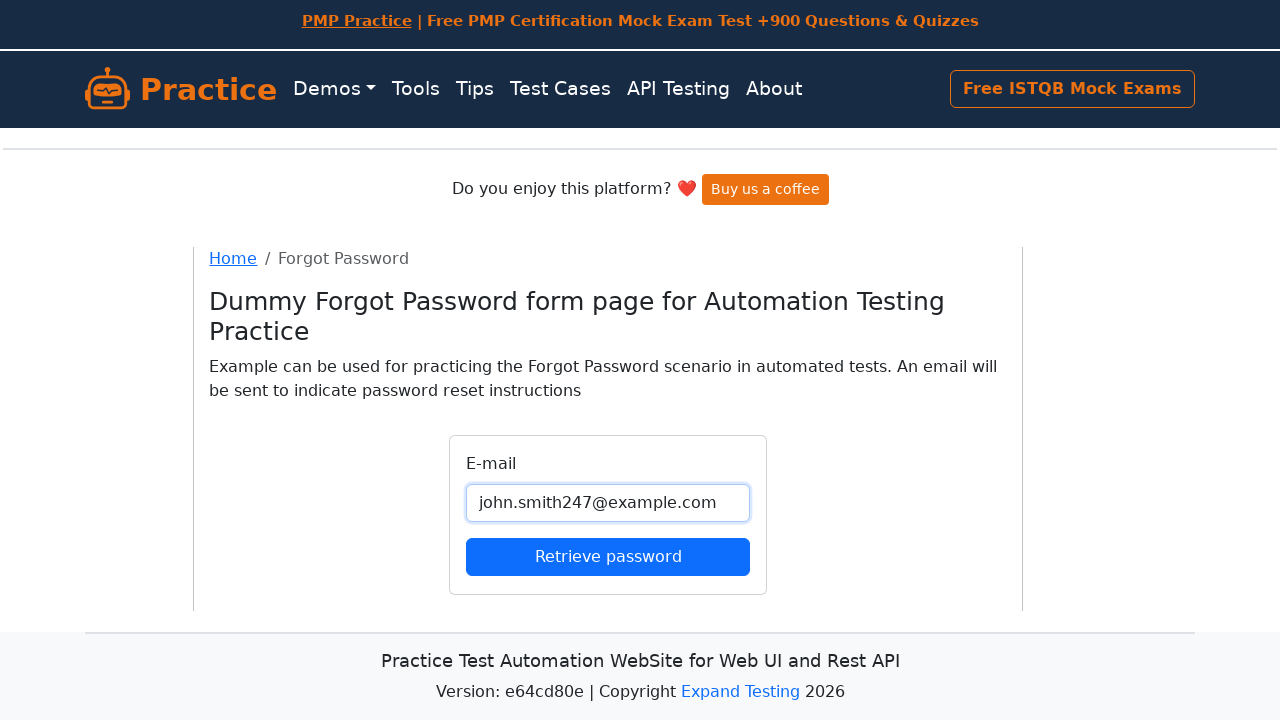

Clicked submit button to request password reset instructions at (608, 556) on button[type='submit']
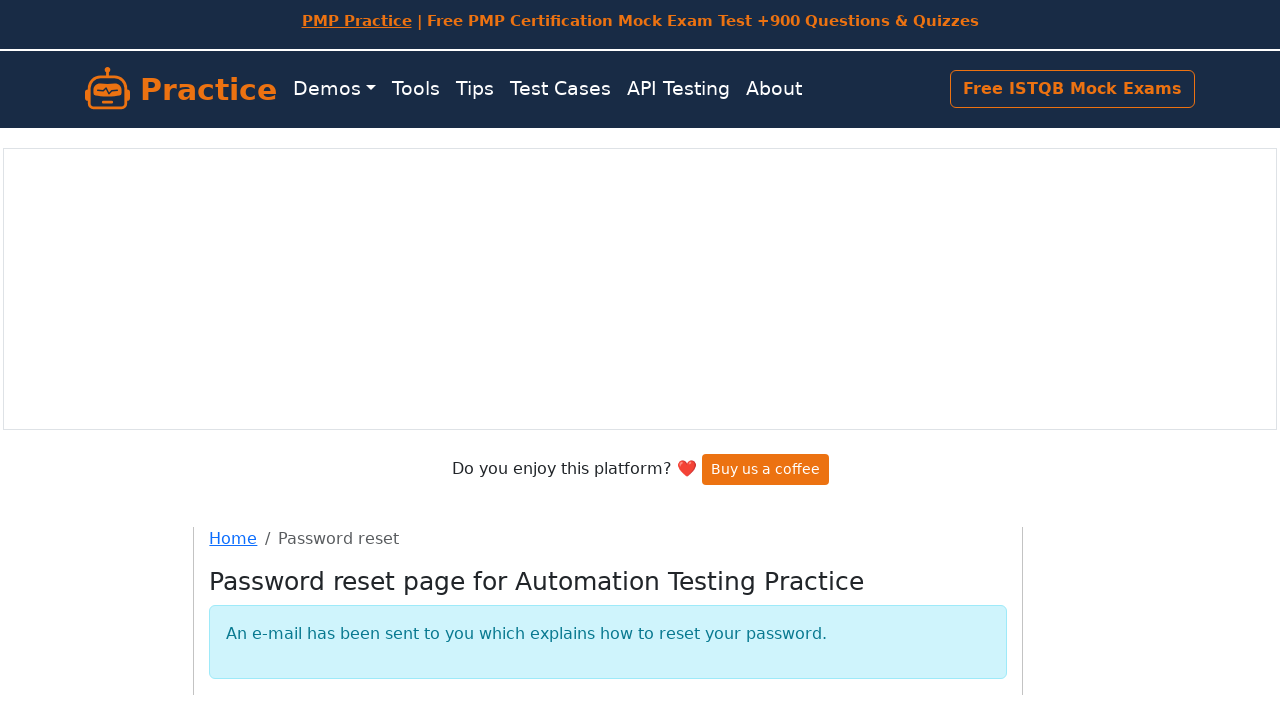

Form submission completed and page reached network idle state
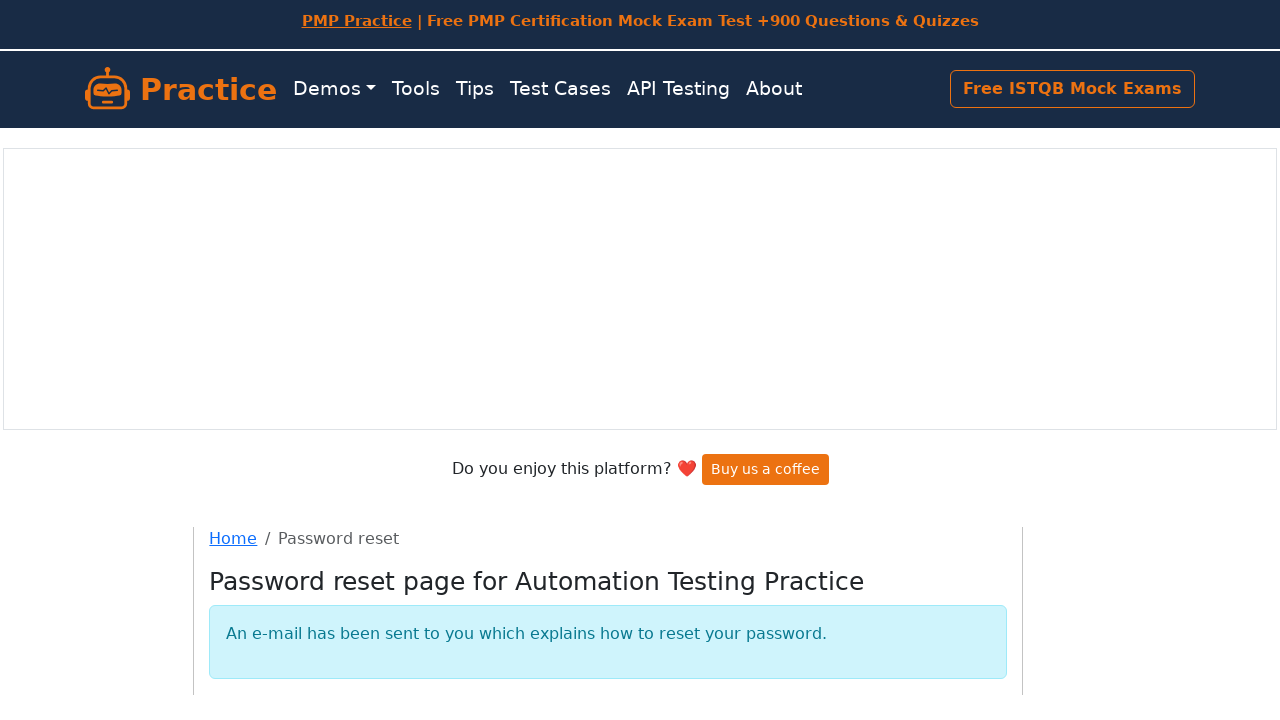

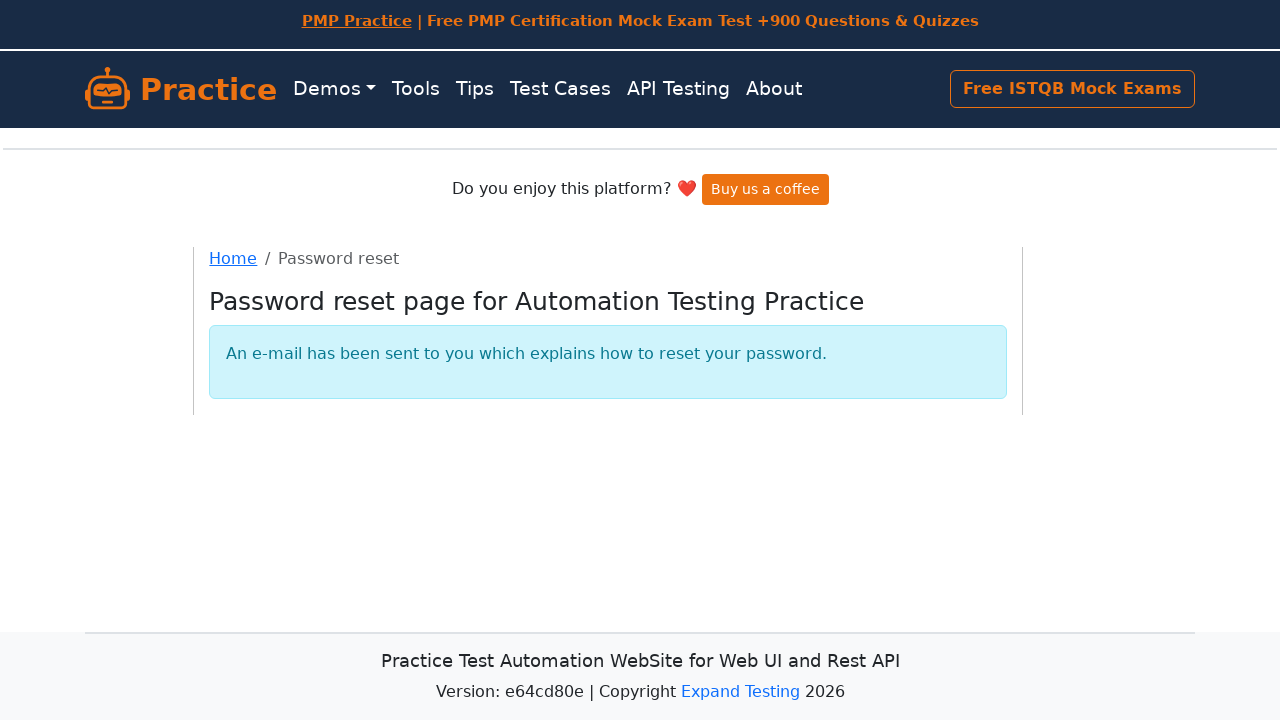